Tests multi-select dropdown functionality by selecting multiple options simultaneously and then deselecting all

Starting URL: https://automationfc.github.io/basic-form/index.html

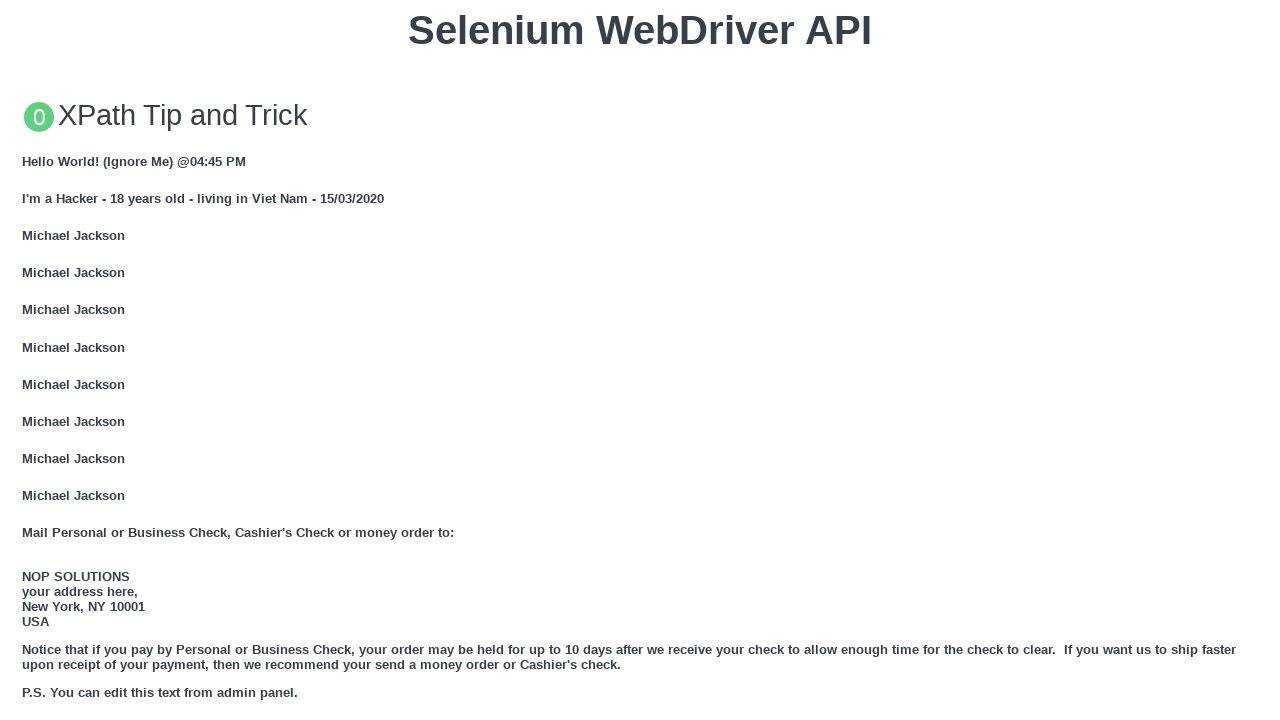

Clicked on job2 multi-select dropdown at (640, 360) on #job2
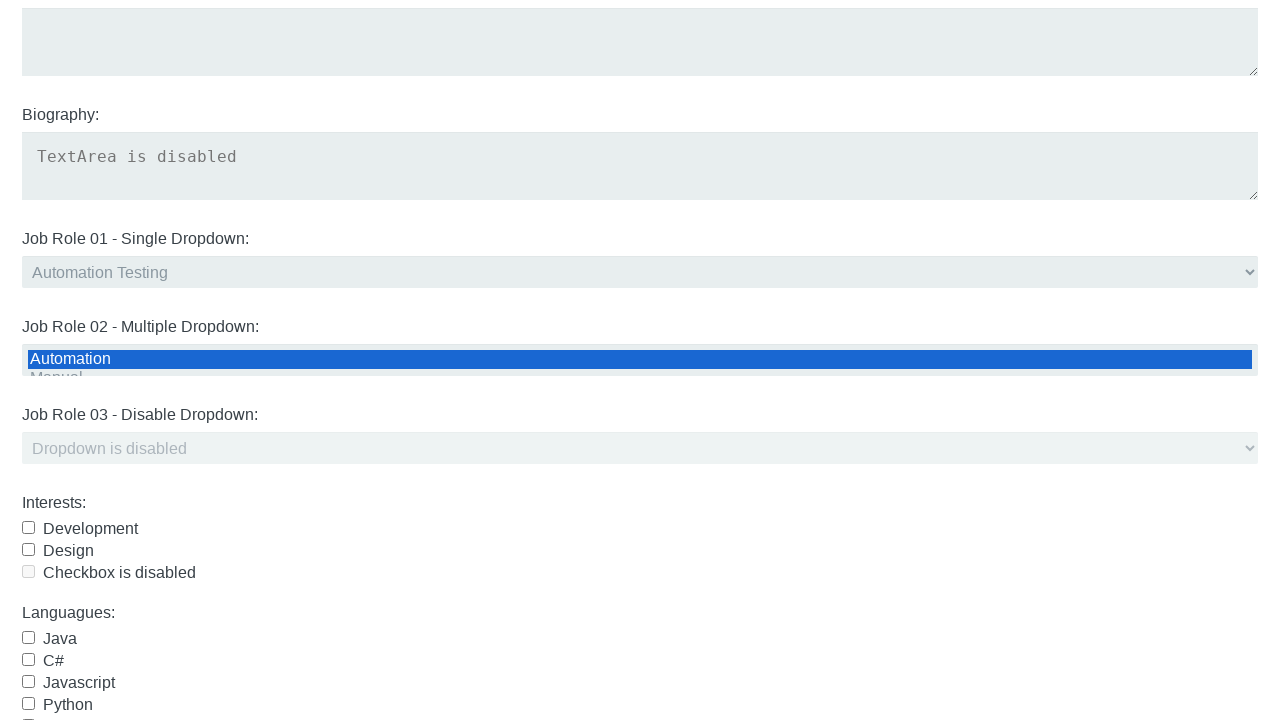

Selected multiple options: Automation, Mobile, Desktop on #job2
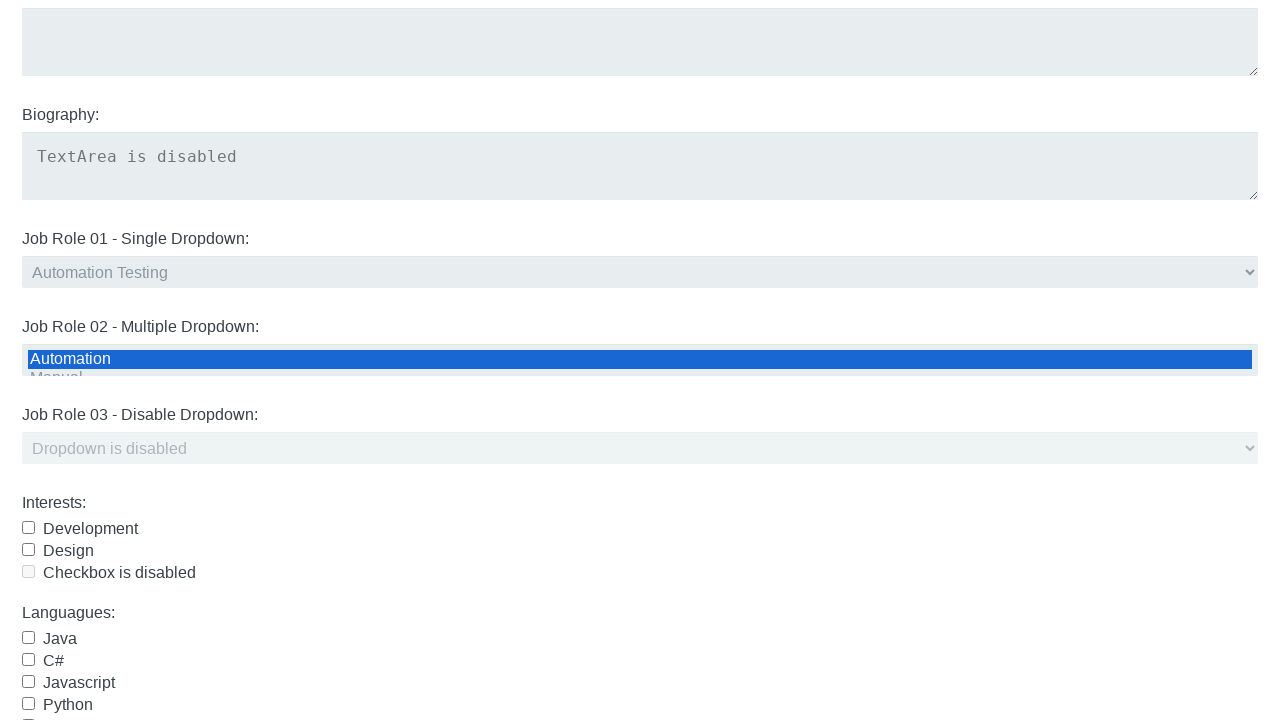

Waited 2000ms for selections to process
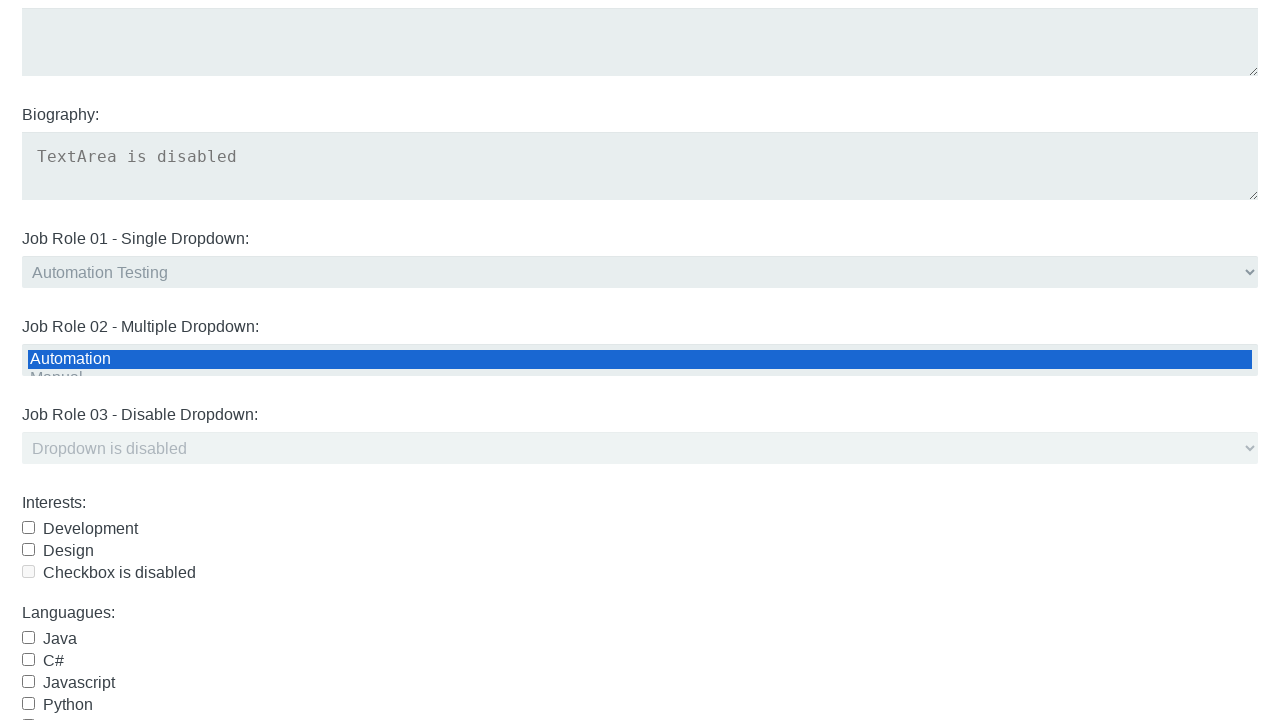

Deselected all options from job2 dropdown
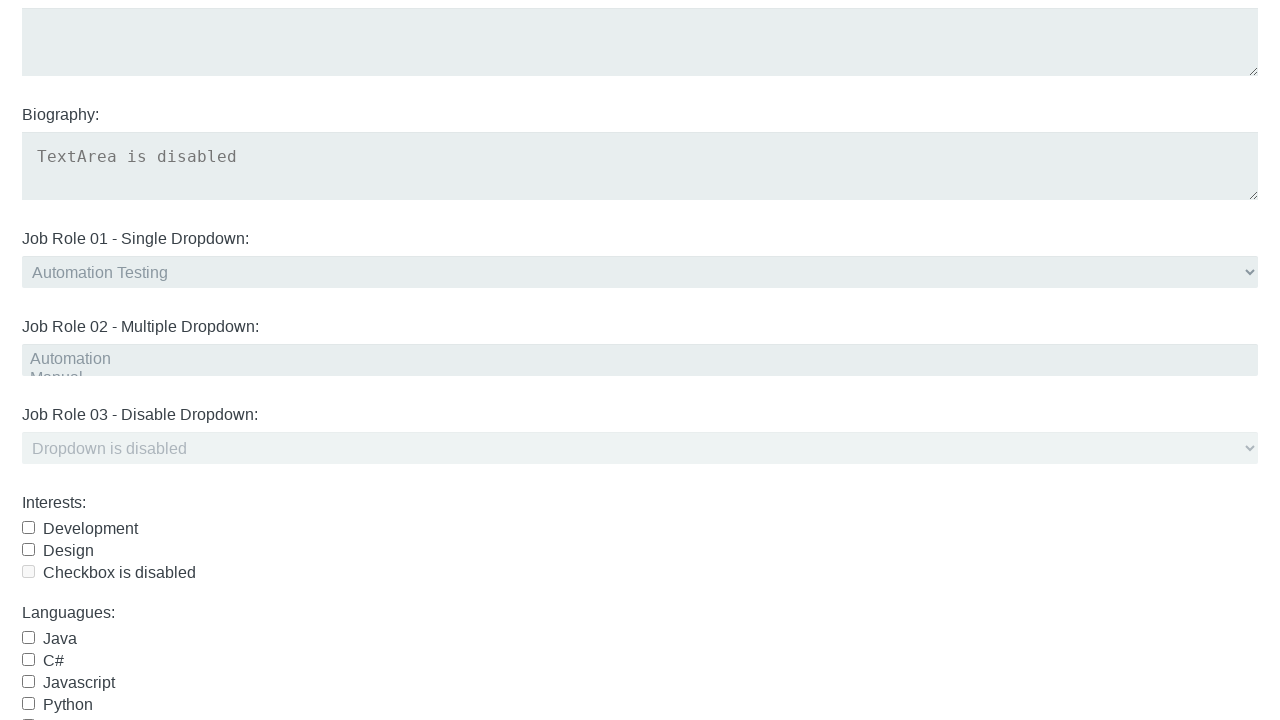

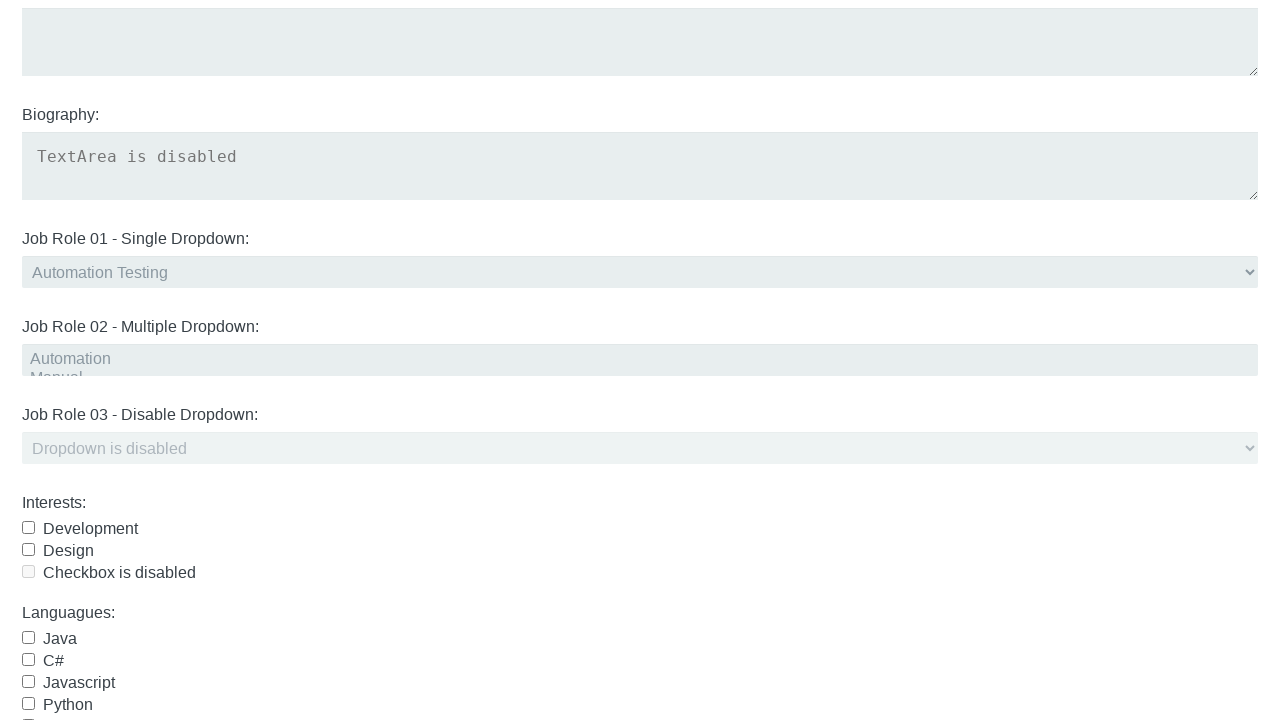